Tests JavaScript alert dialog by clicking the alert button, accepting it, and verifying the success message

Starting URL: https://the-internet.herokuapp.com/javascript_alerts

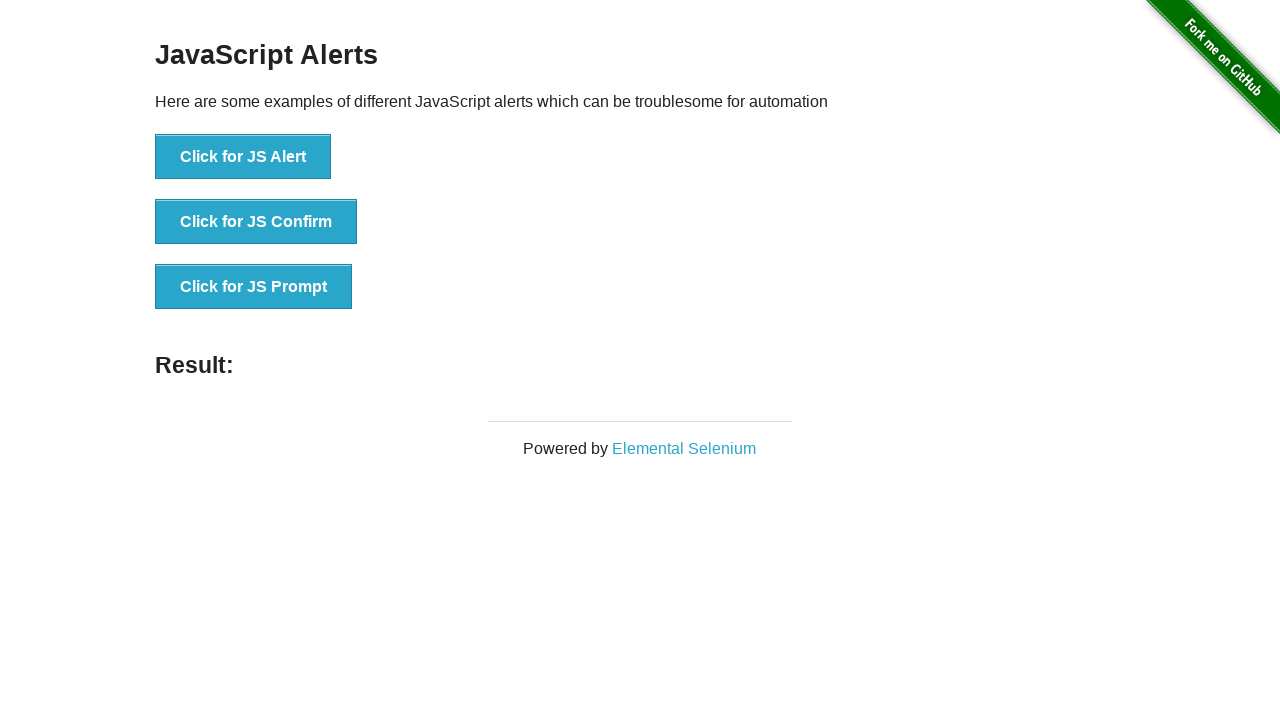

Set up dialog handler to accept alerts
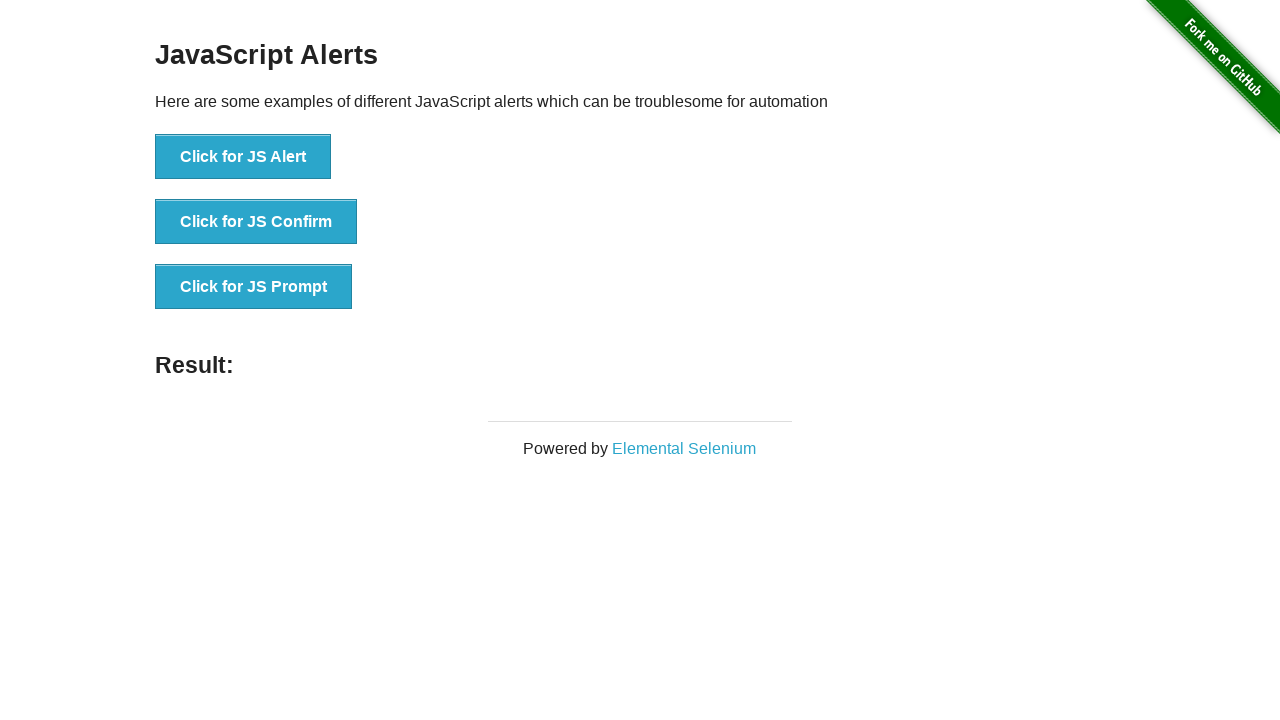

Clicked the JavaScript alert button at (243, 157) on xpath=//*[@id='content']/div/ul/li[1]/button
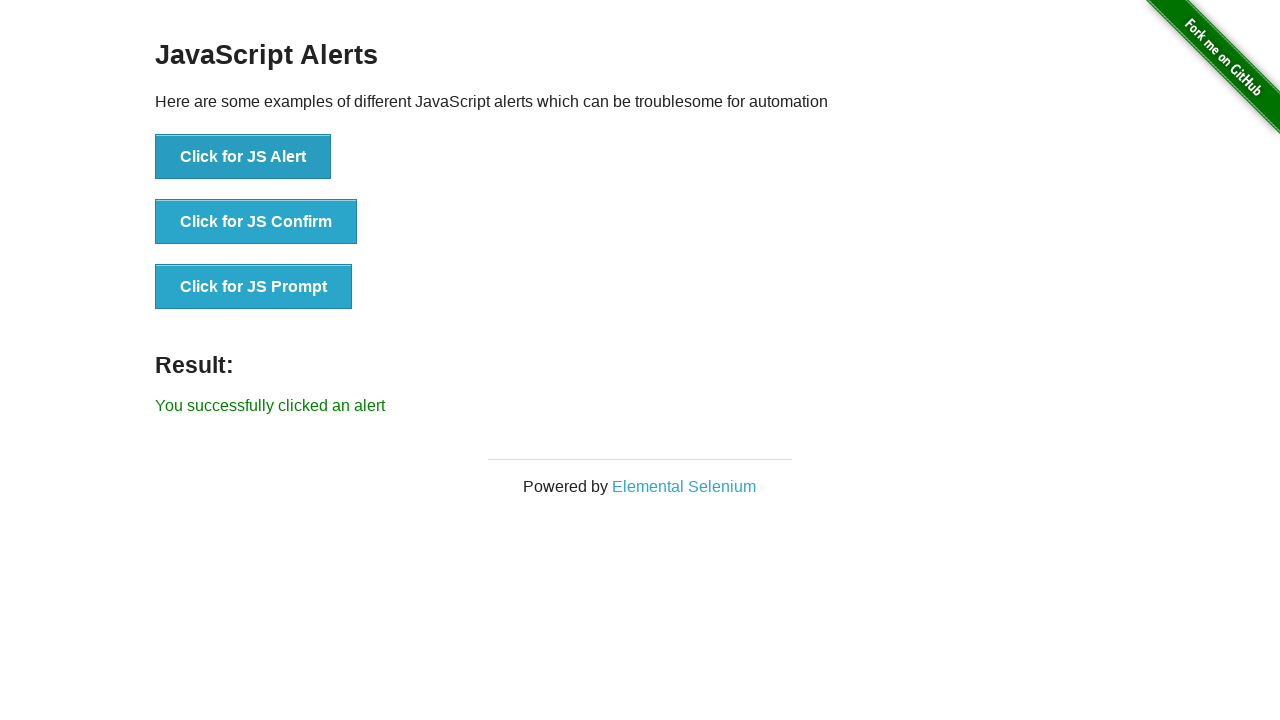

Alert was accepted and success message appeared
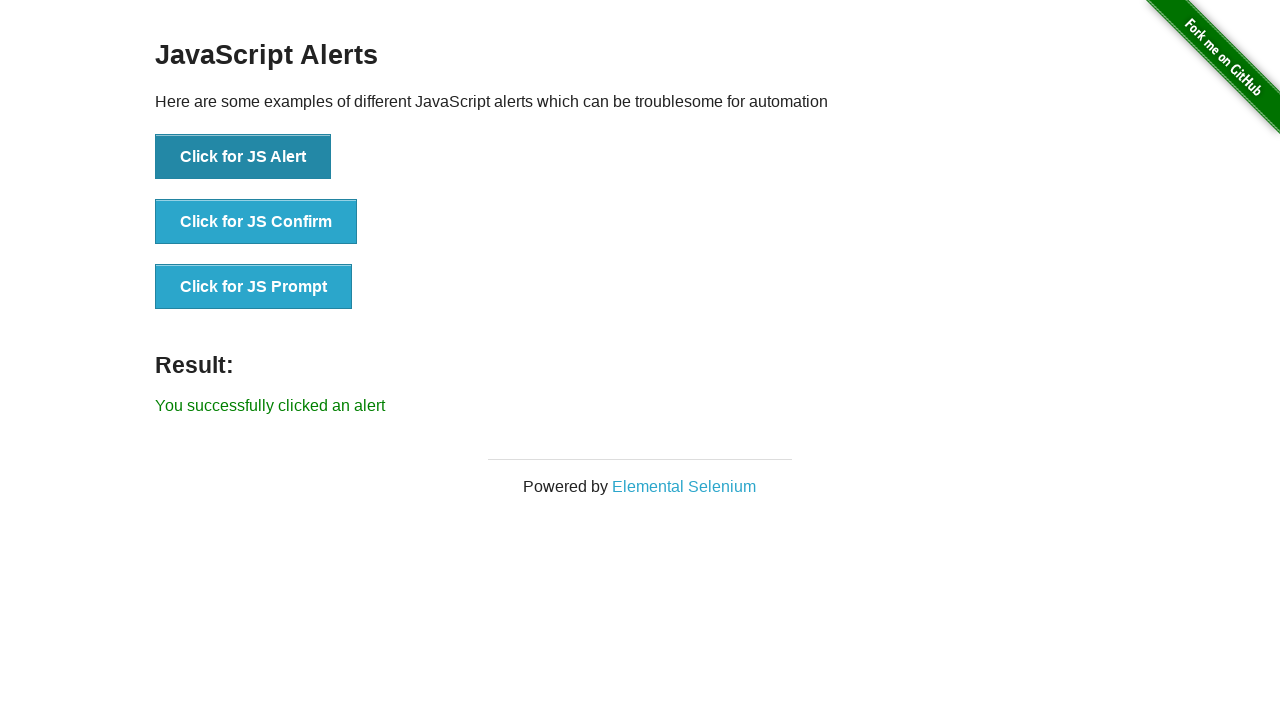

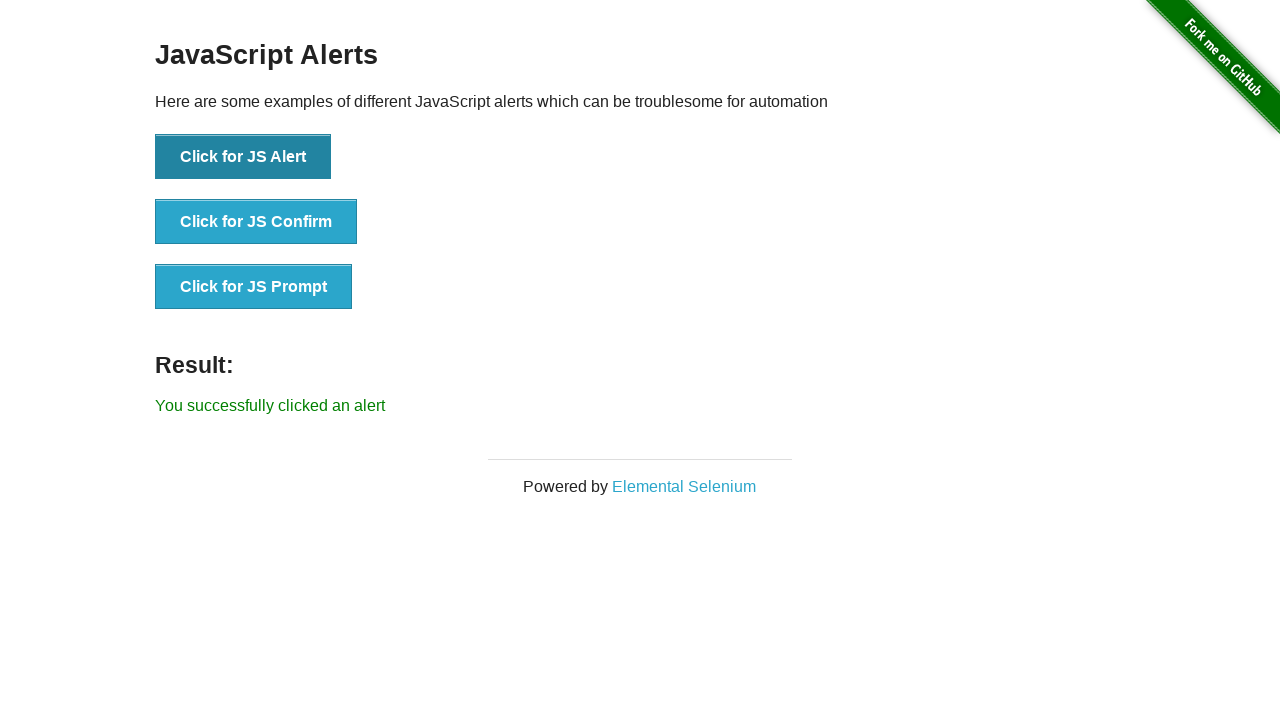